Tests dropdown selection functionality by selecting options using different methods (by index, by value, and by visible text)

Starting URL: https://rahulshettyacademy.com/AutomationPractice/

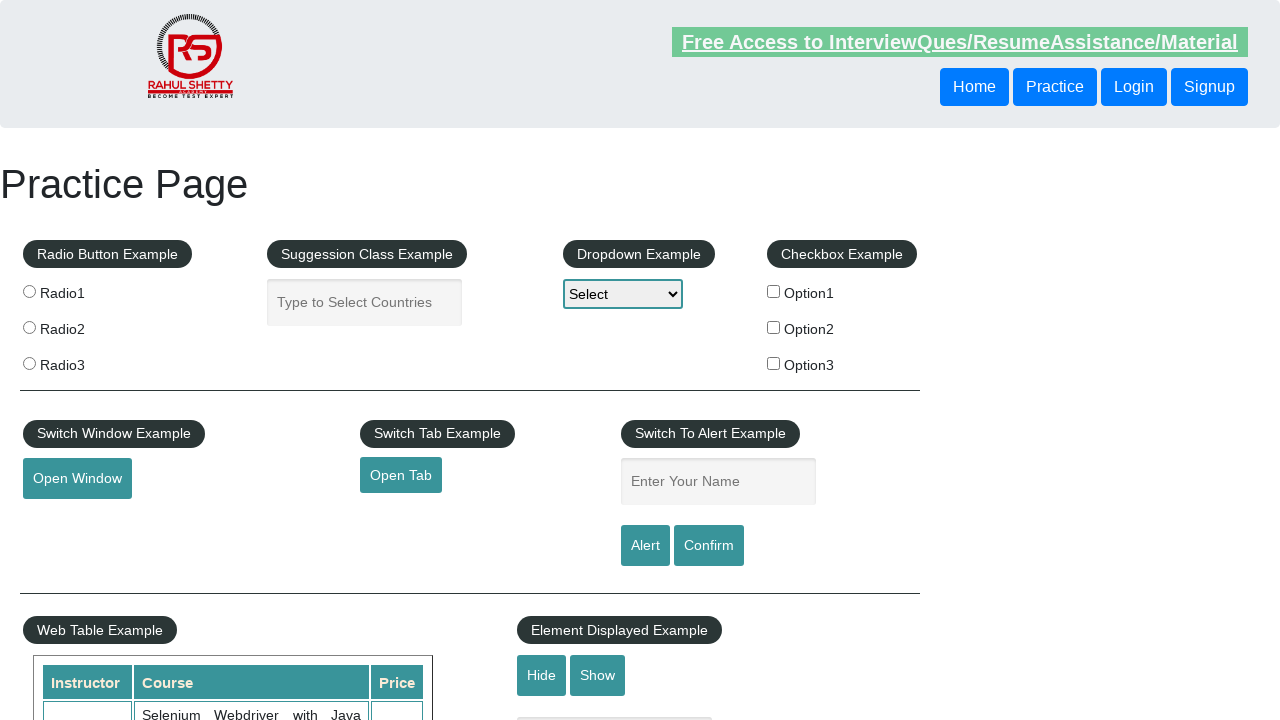

Located dropdown element with id 'dropdown-class-example'
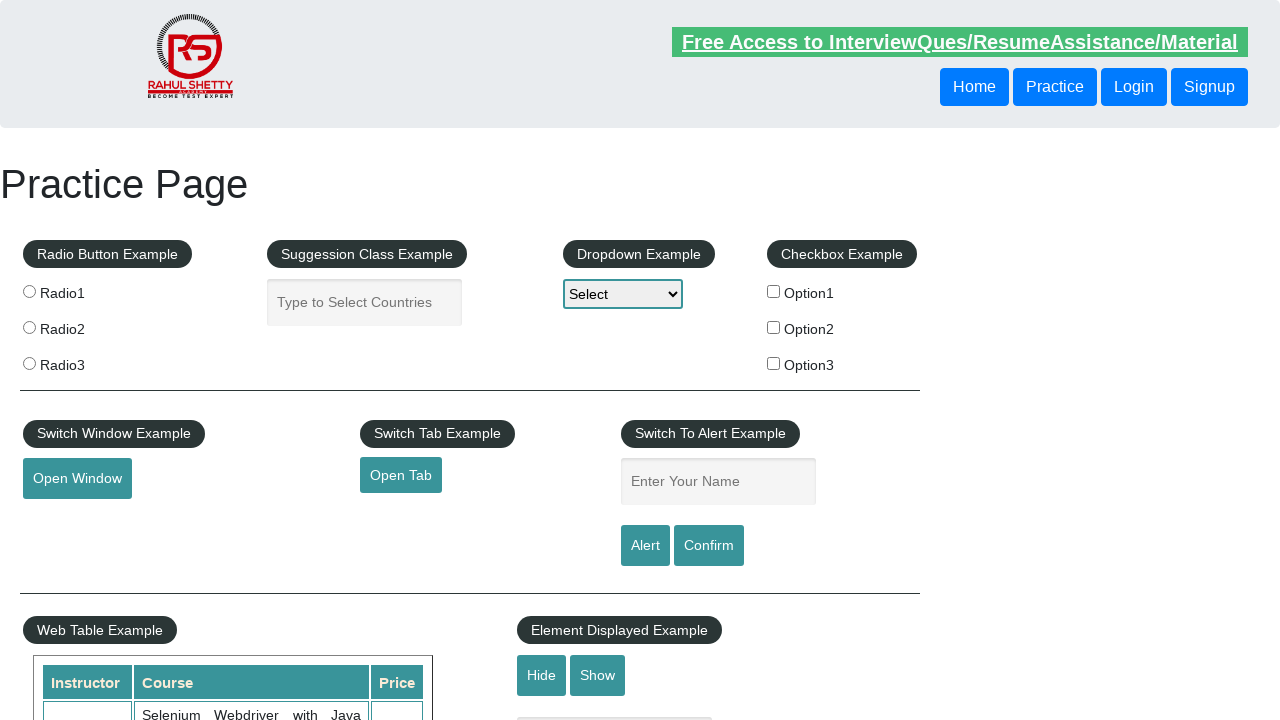

Selected dropdown option by index 1 (Option1) on #dropdown-class-example
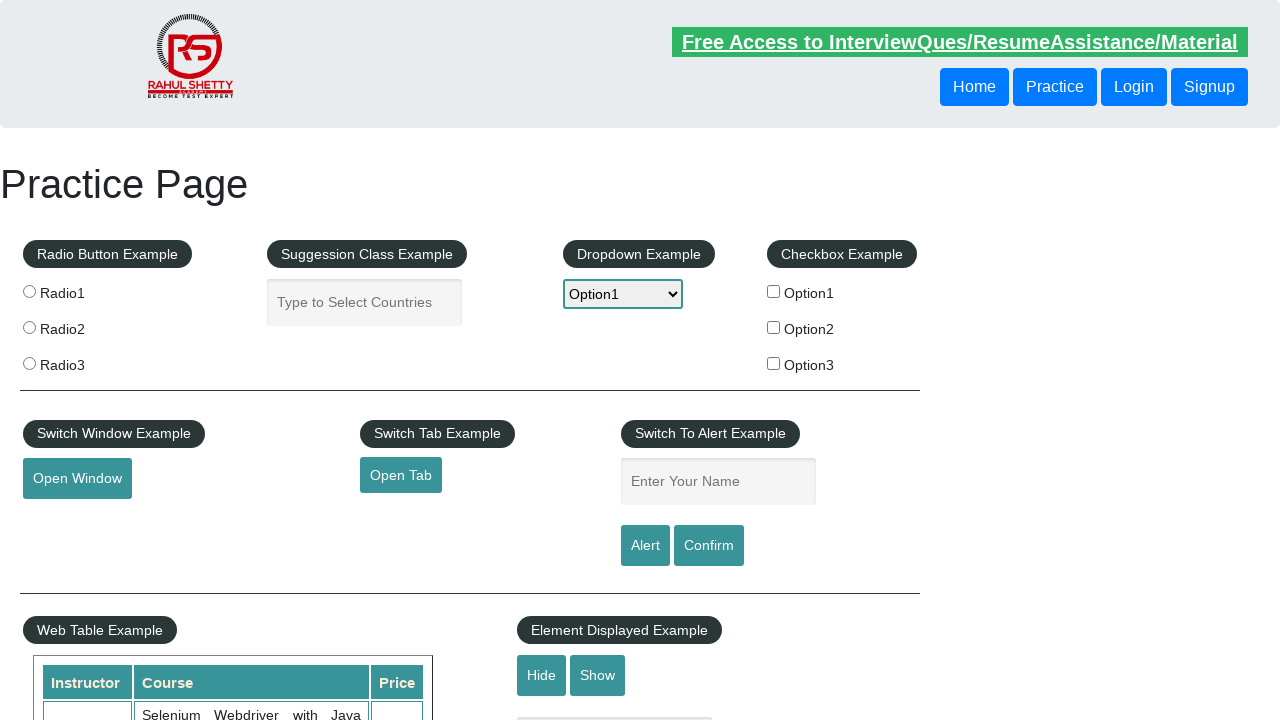

Selected dropdown option by value 'option2' (Option2) on #dropdown-class-example
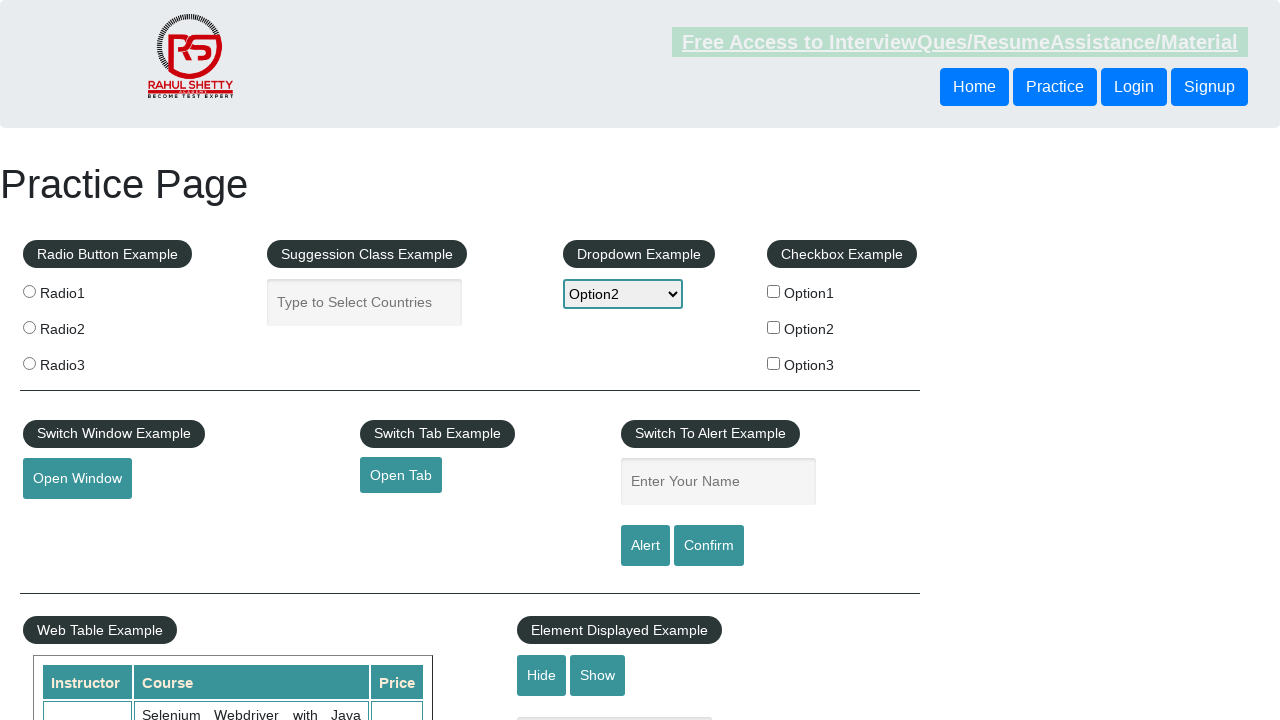

Selected dropdown option by visible text 'Option3' on #dropdown-class-example
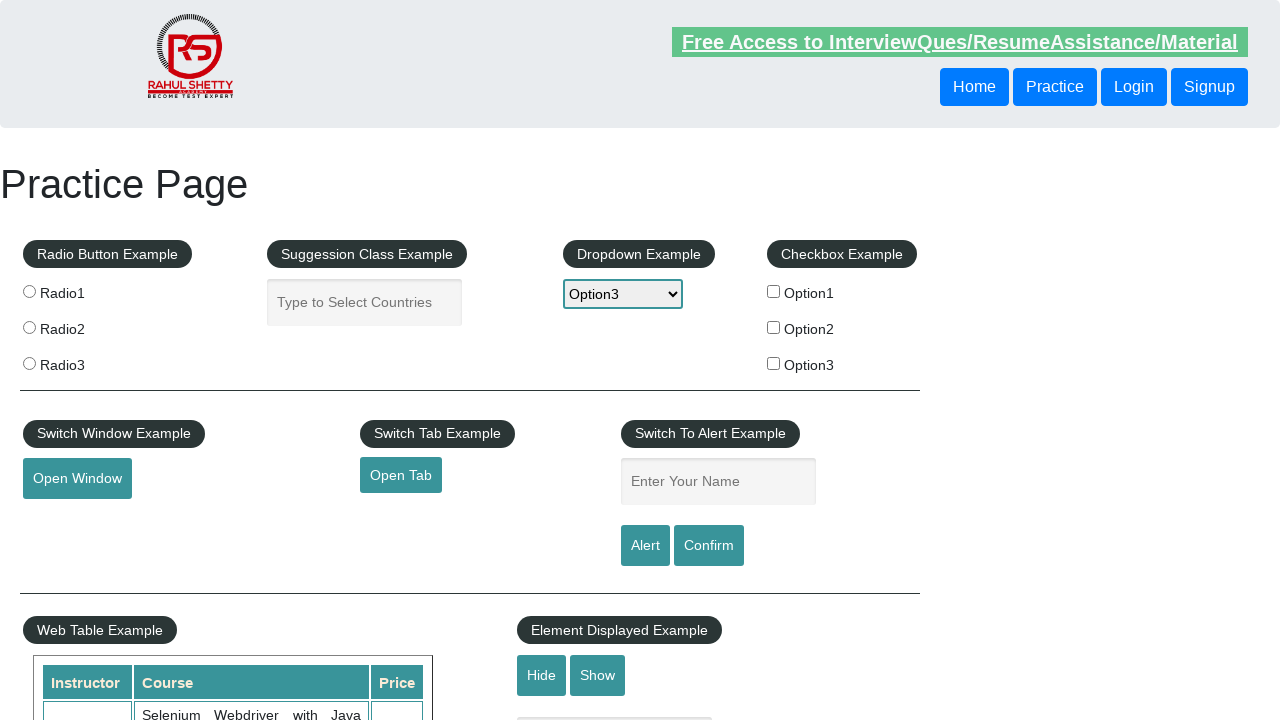

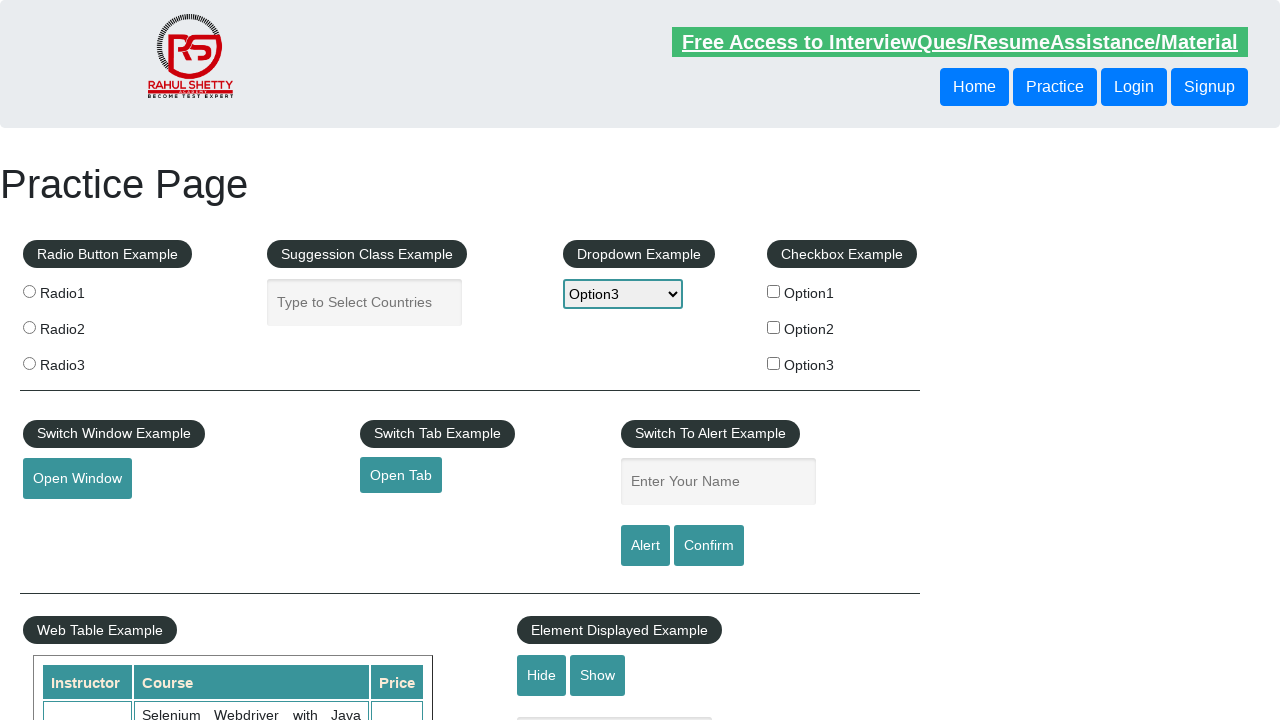